Tests filtering to display only active (incomplete) items

Starting URL: https://demo.playwright.dev/todomvc

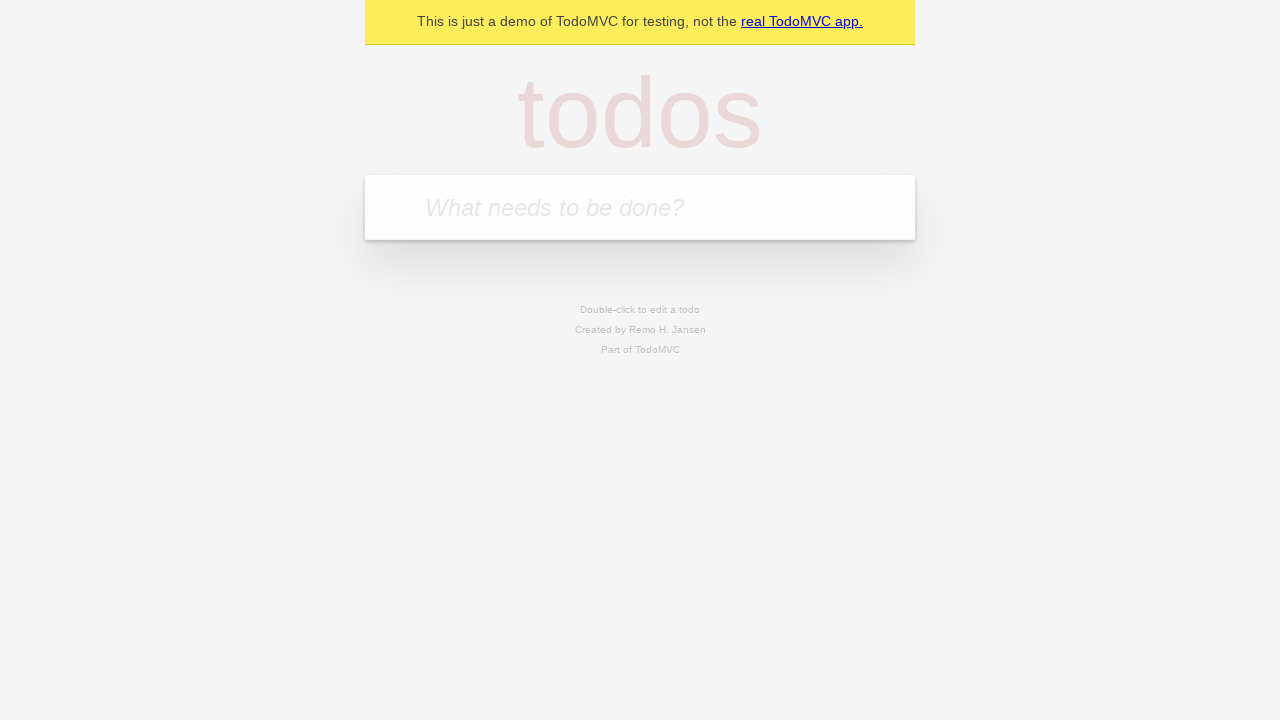

Filled todo input with 'buy some cheese' on internal:attr=[placeholder="What needs to be done?"i]
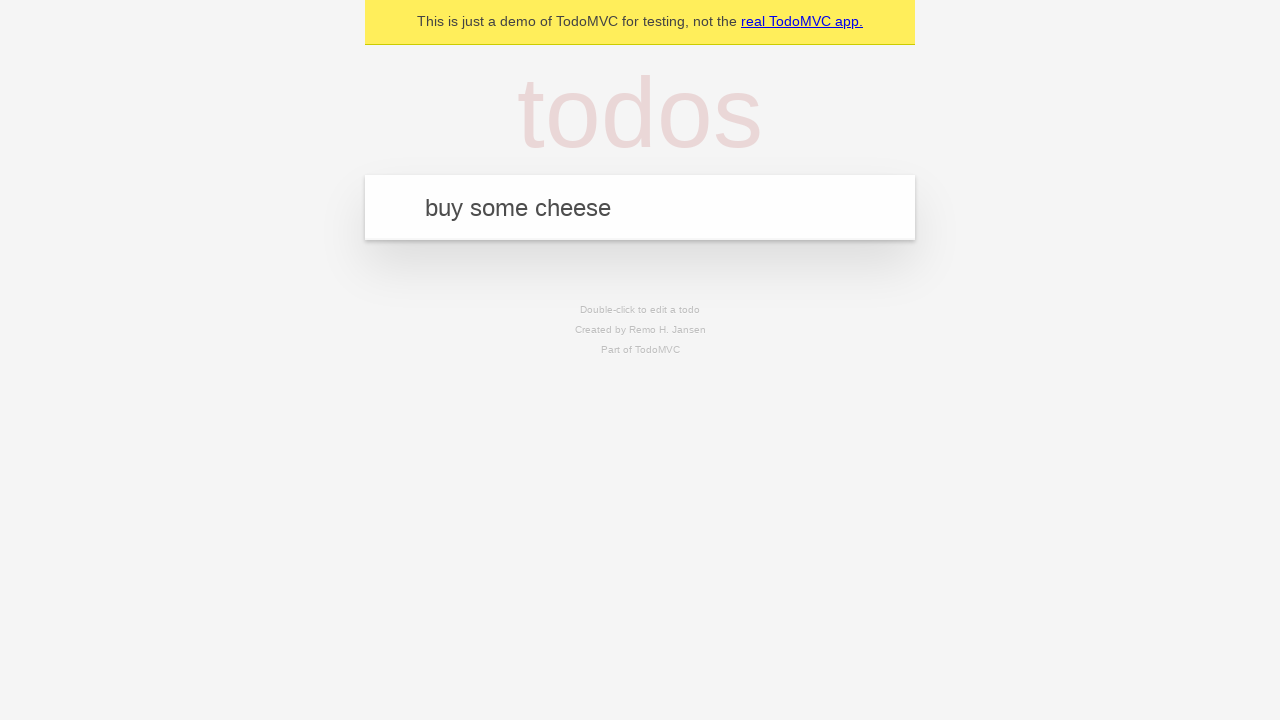

Pressed Enter to create first todo item on internal:attr=[placeholder="What needs to be done?"i]
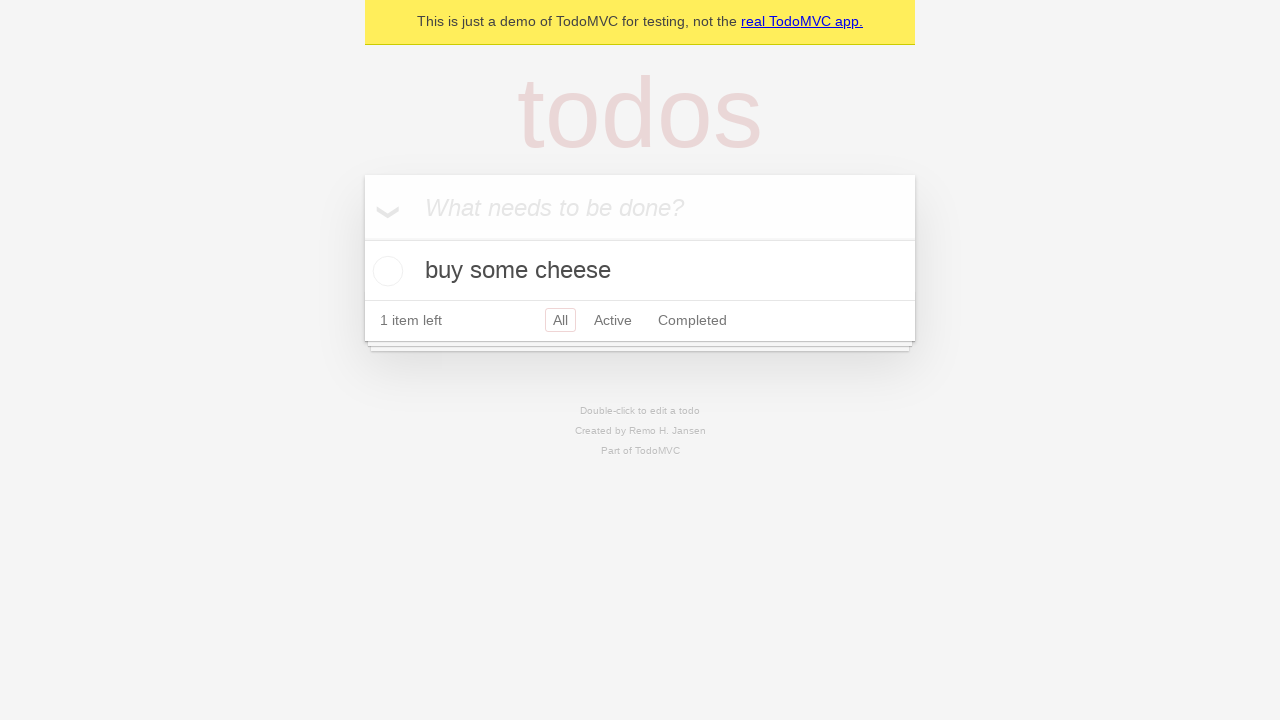

Filled todo input with 'feed the cat' on internal:attr=[placeholder="What needs to be done?"i]
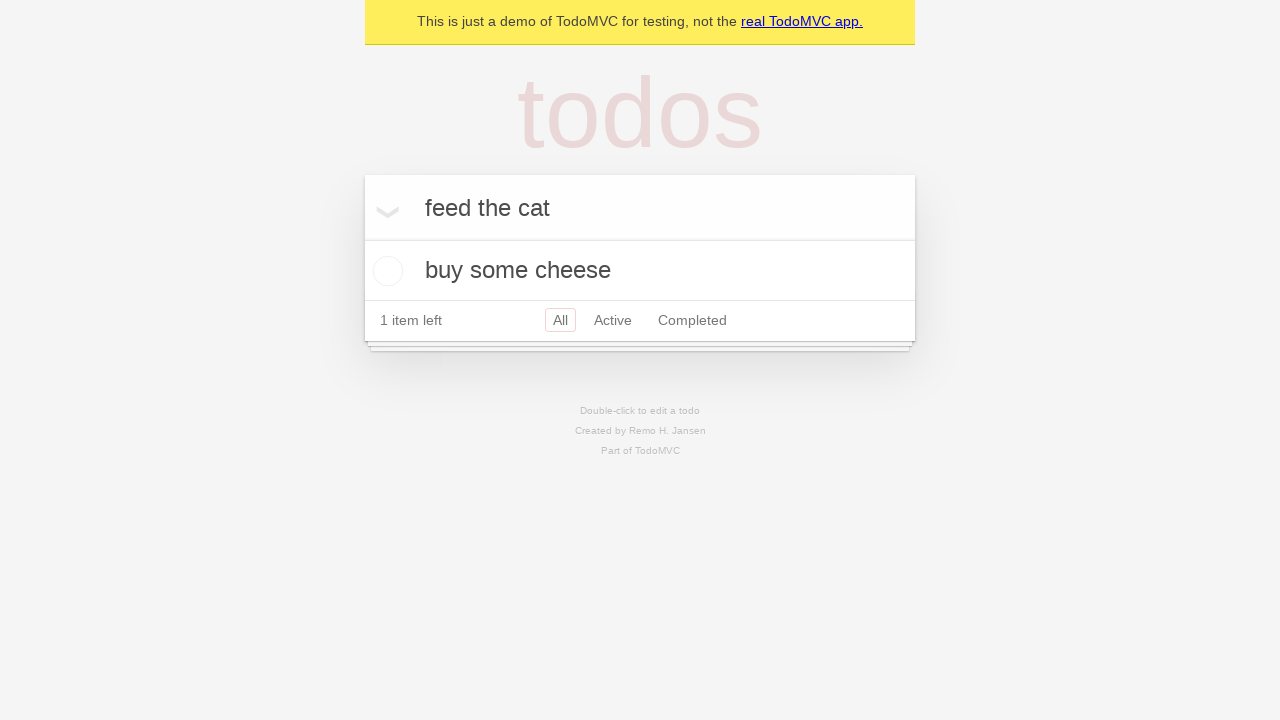

Pressed Enter to create second todo item on internal:attr=[placeholder="What needs to be done?"i]
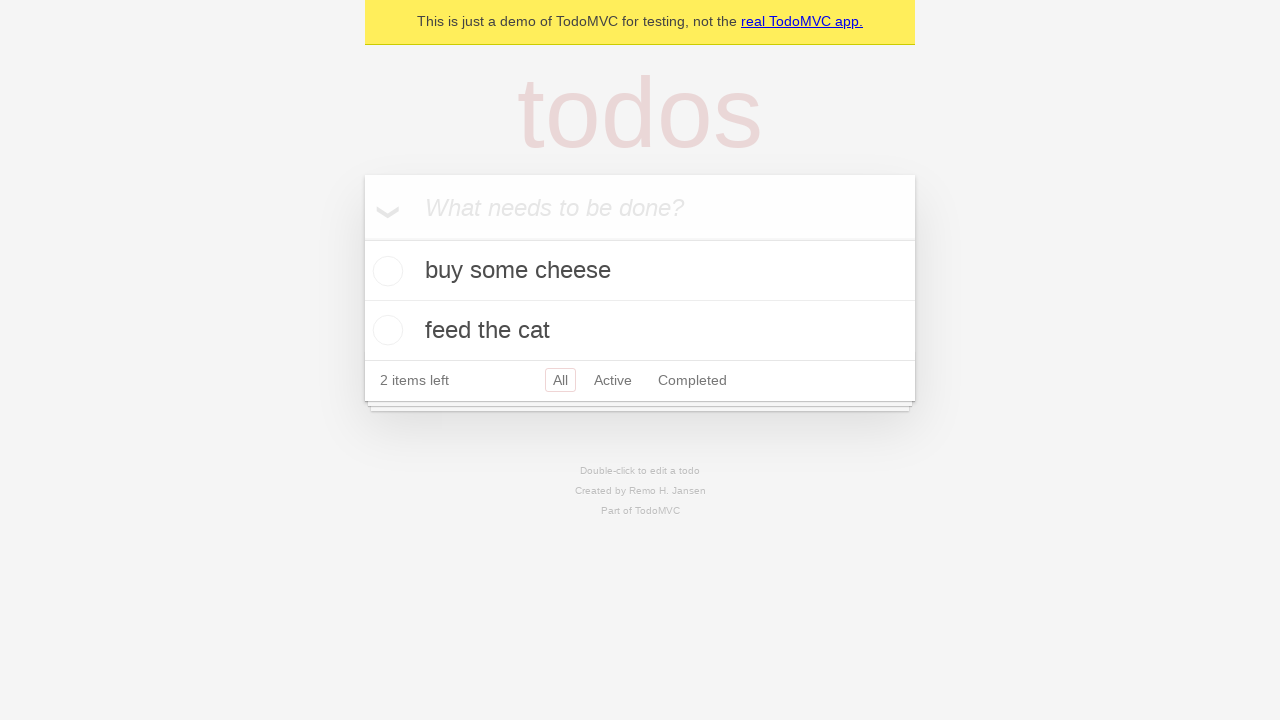

Filled todo input with 'book a doctors appointment' on internal:attr=[placeholder="What needs to be done?"i]
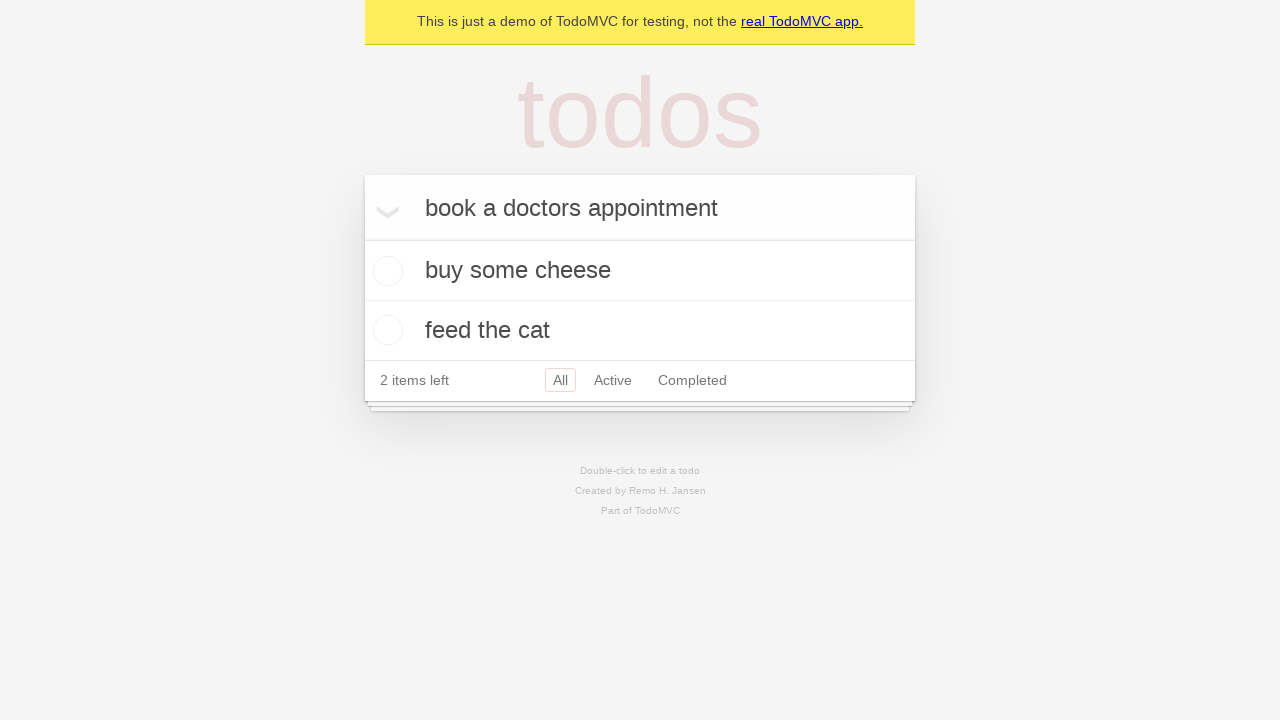

Pressed Enter to create third todo item on internal:attr=[placeholder="What needs to be done?"i]
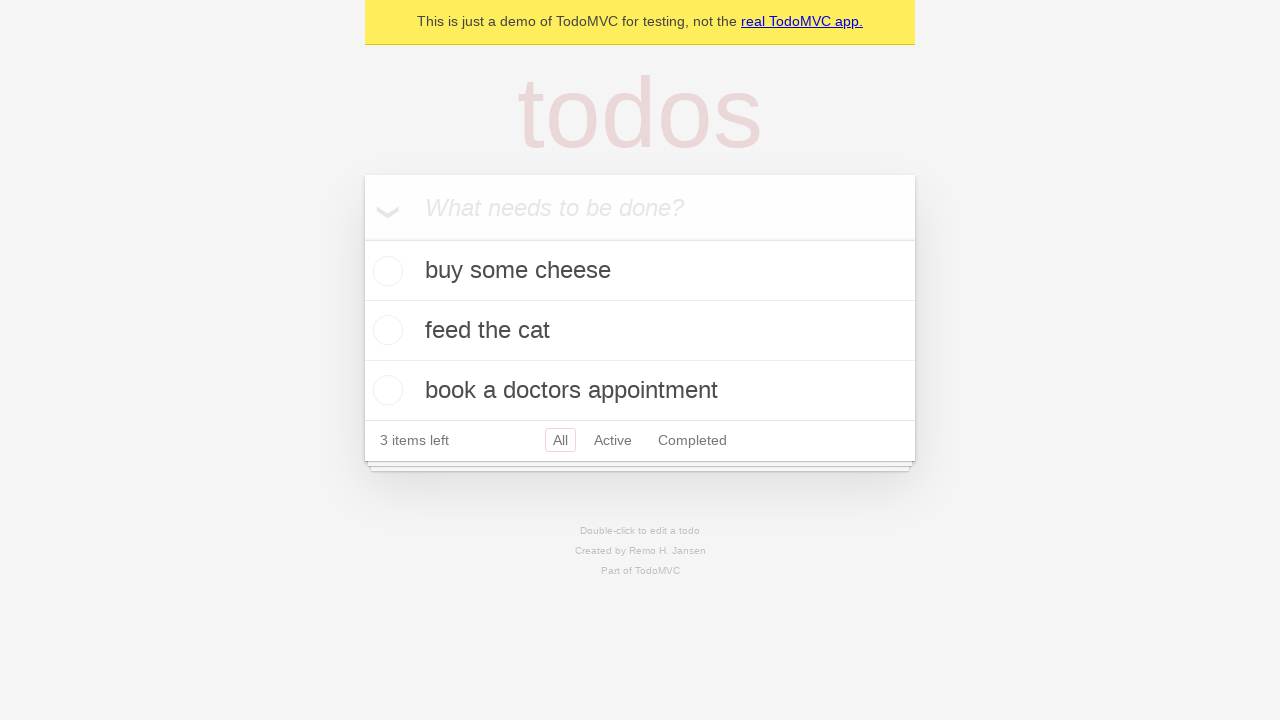

Checked the second todo item to mark it as complete at (385, 330) on internal:testid=[data-testid="todo-item"s] >> nth=1 >> internal:role=checkbox
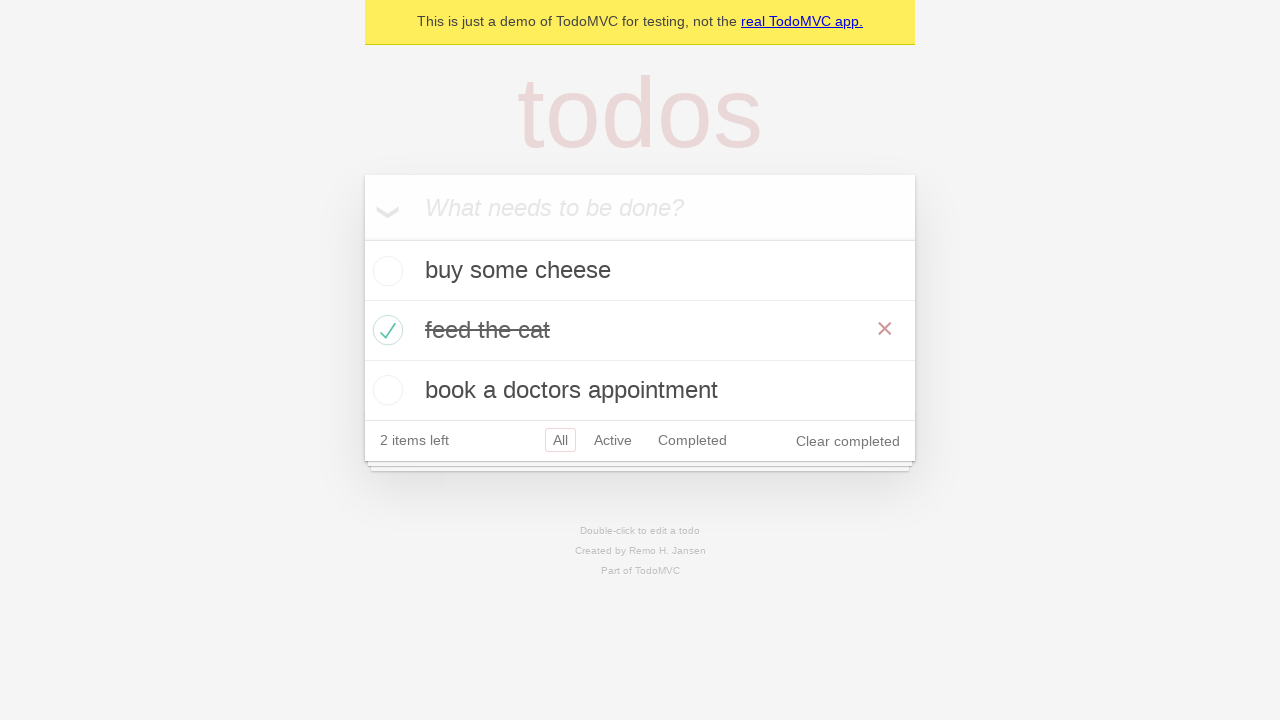

Clicked Active filter to display only incomplete items at (613, 440) on internal:role=link[name="Active"i]
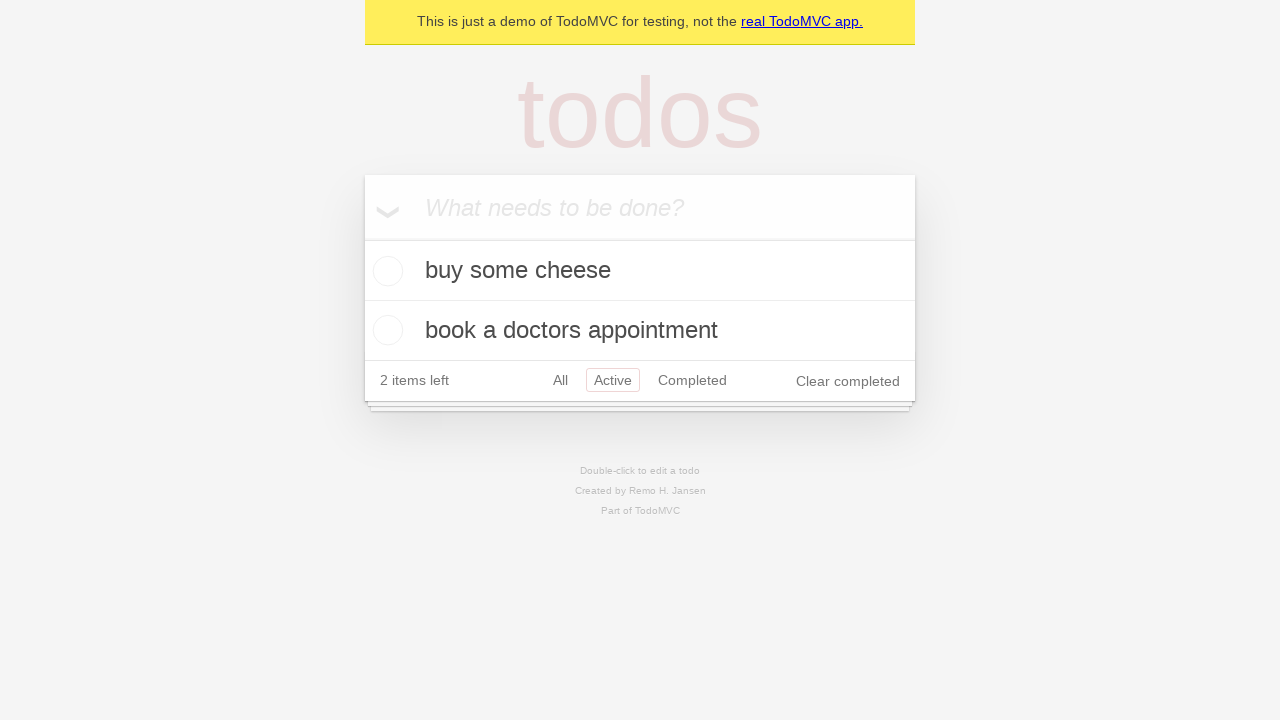

Verified that active todo items are displayed
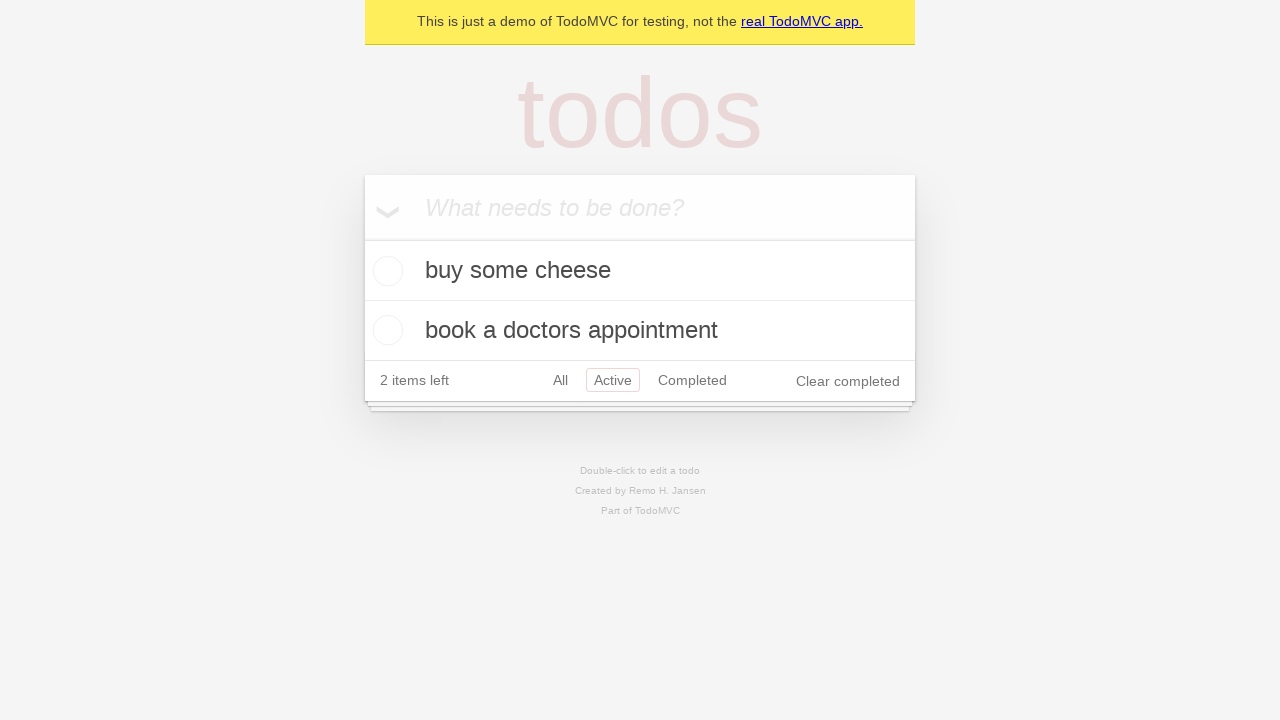

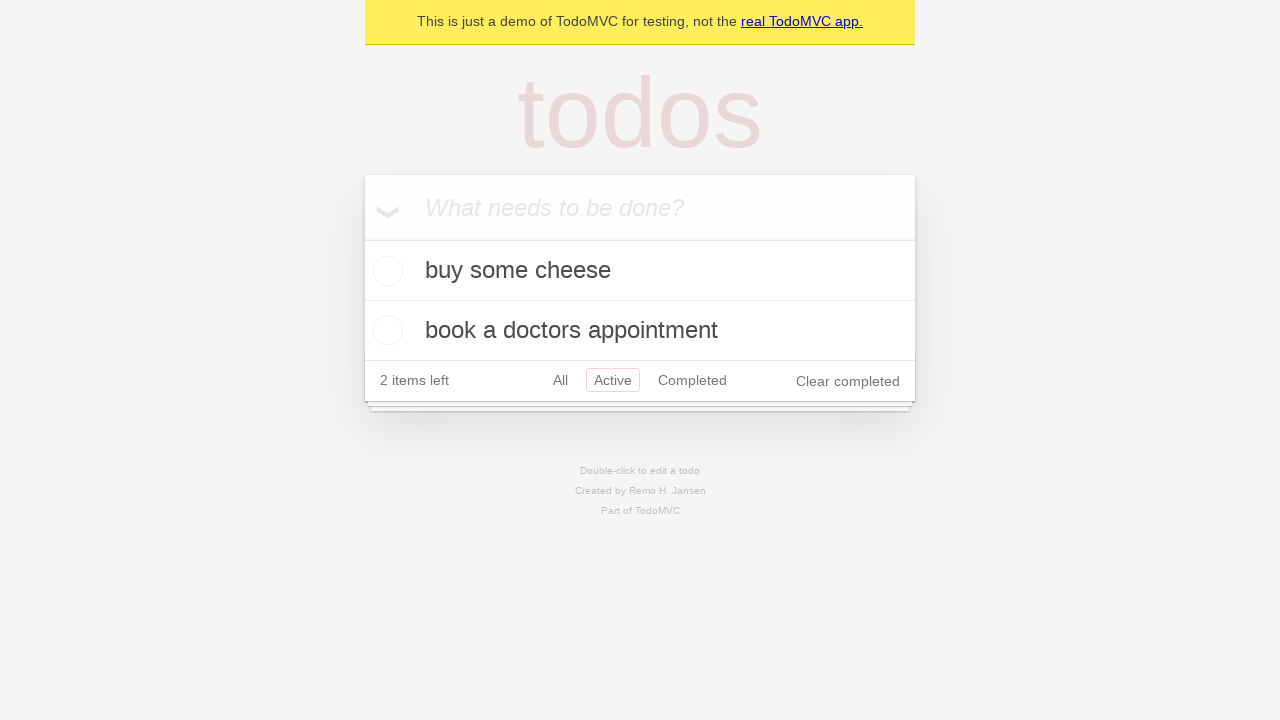